Tests the Python.org website search functionality by entering a search query "pycon" and submitting the form using the Enter key

Starting URL: http://www.python.org

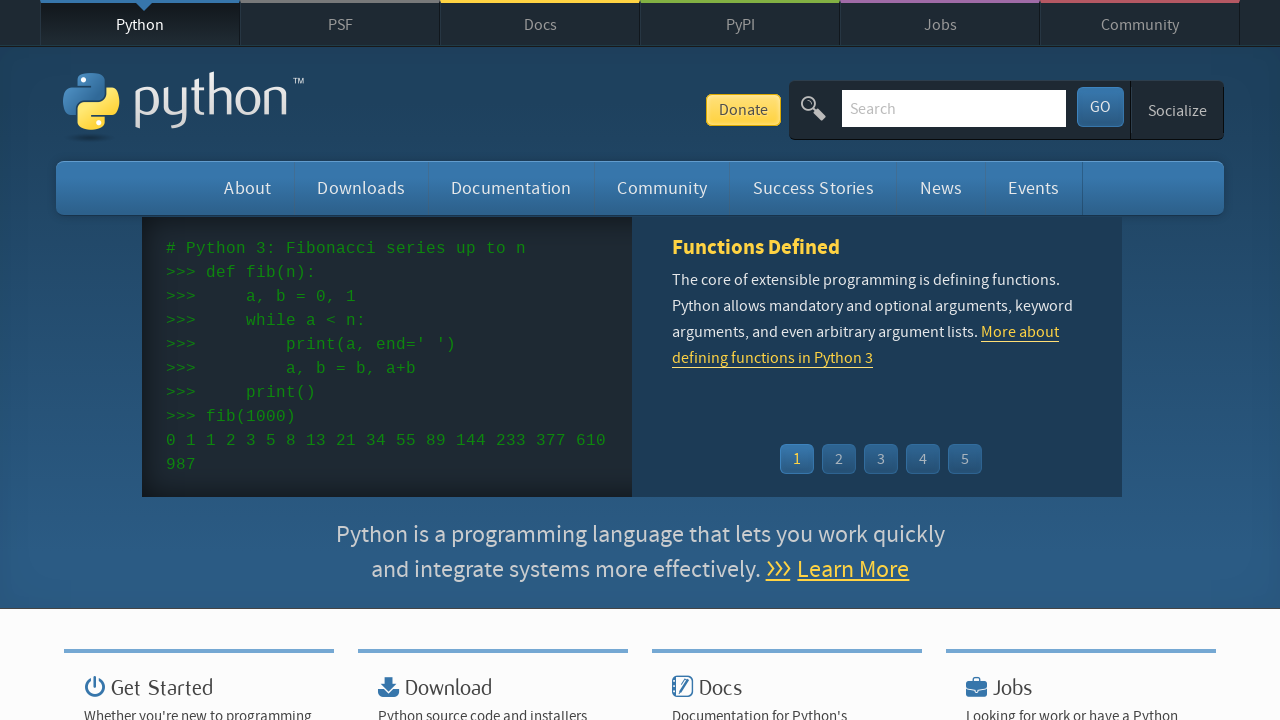

Cleared the search box on input[name='q']
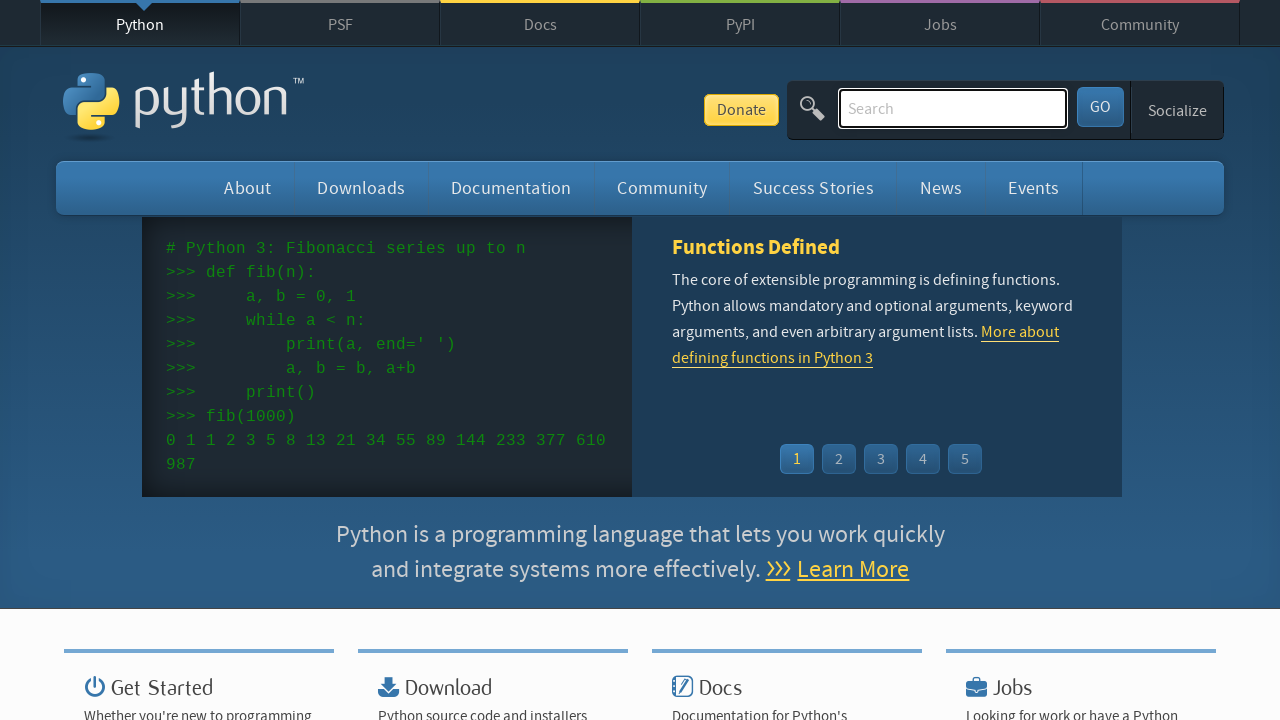

Entered search query 'pycon' in search box on input[name='q']
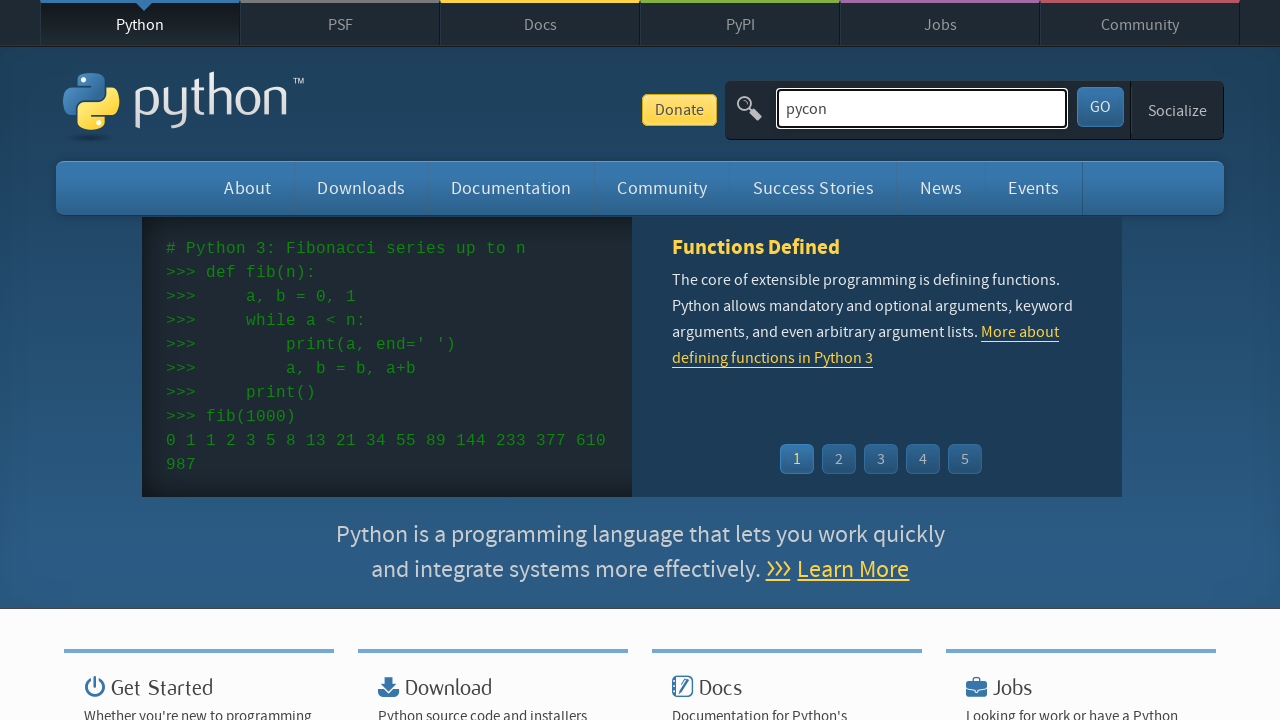

Pressed Enter to submit the search form on input[name='q']
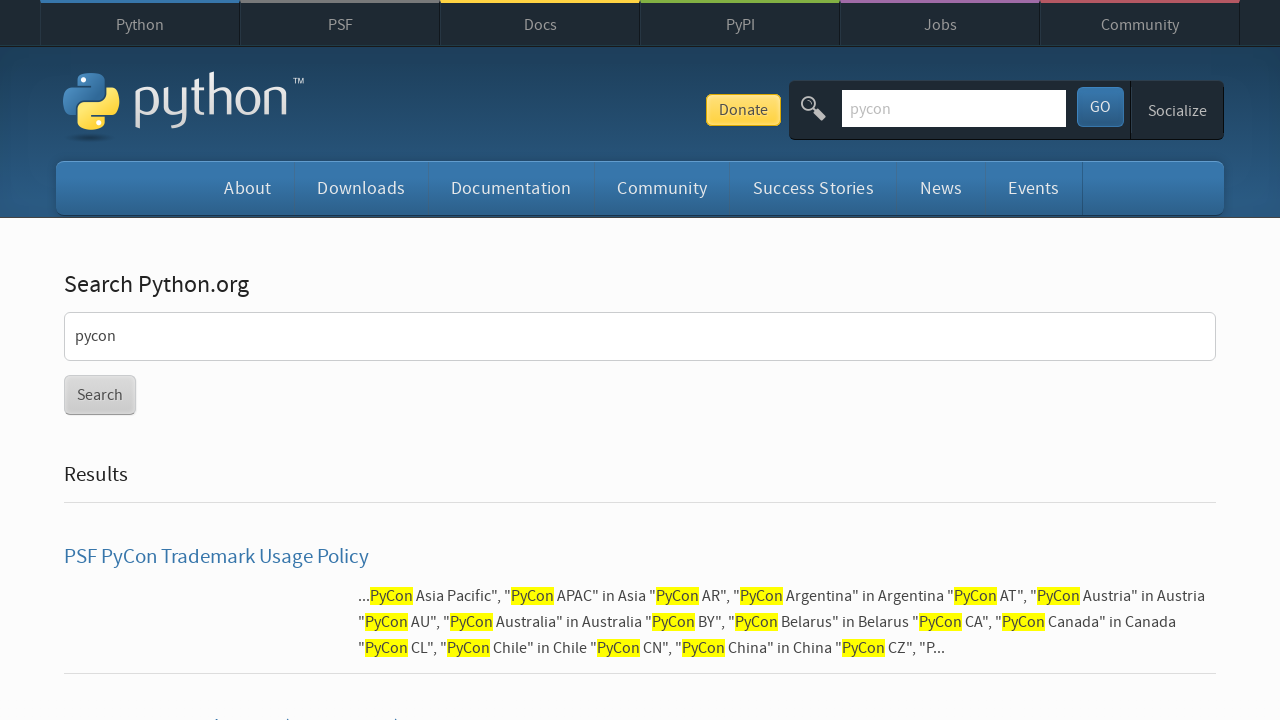

Search results page loaded successfully
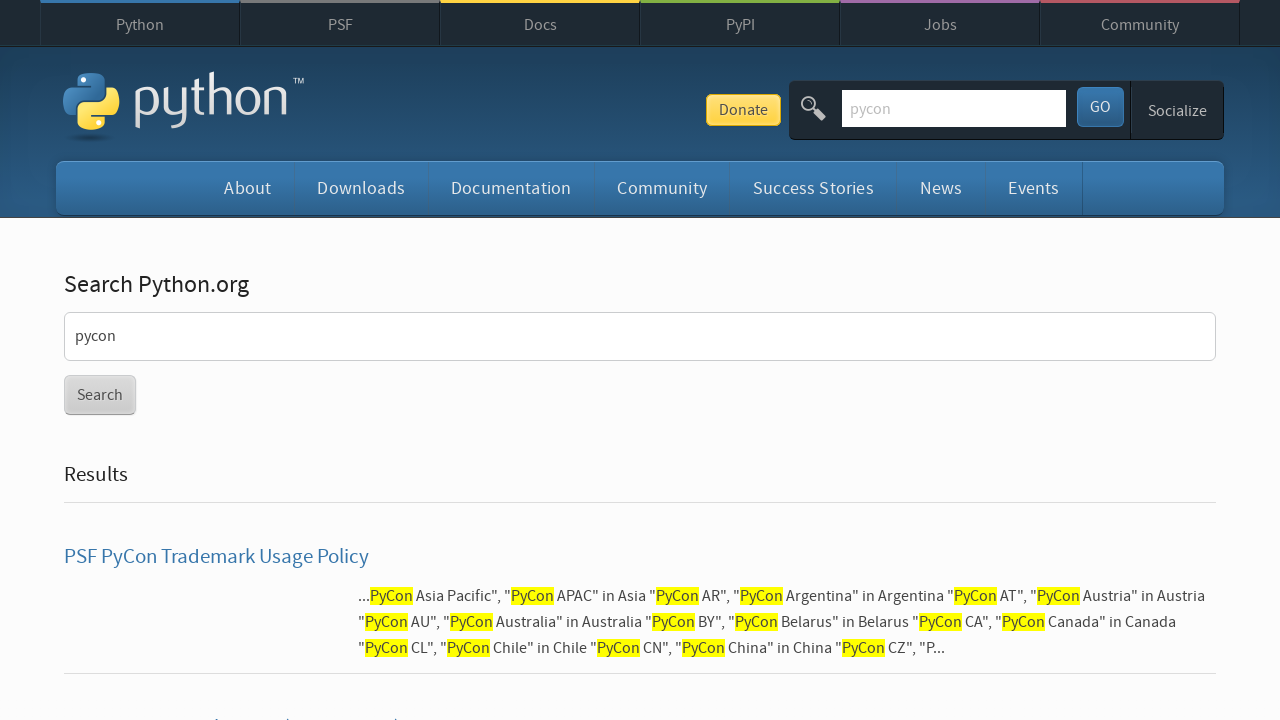

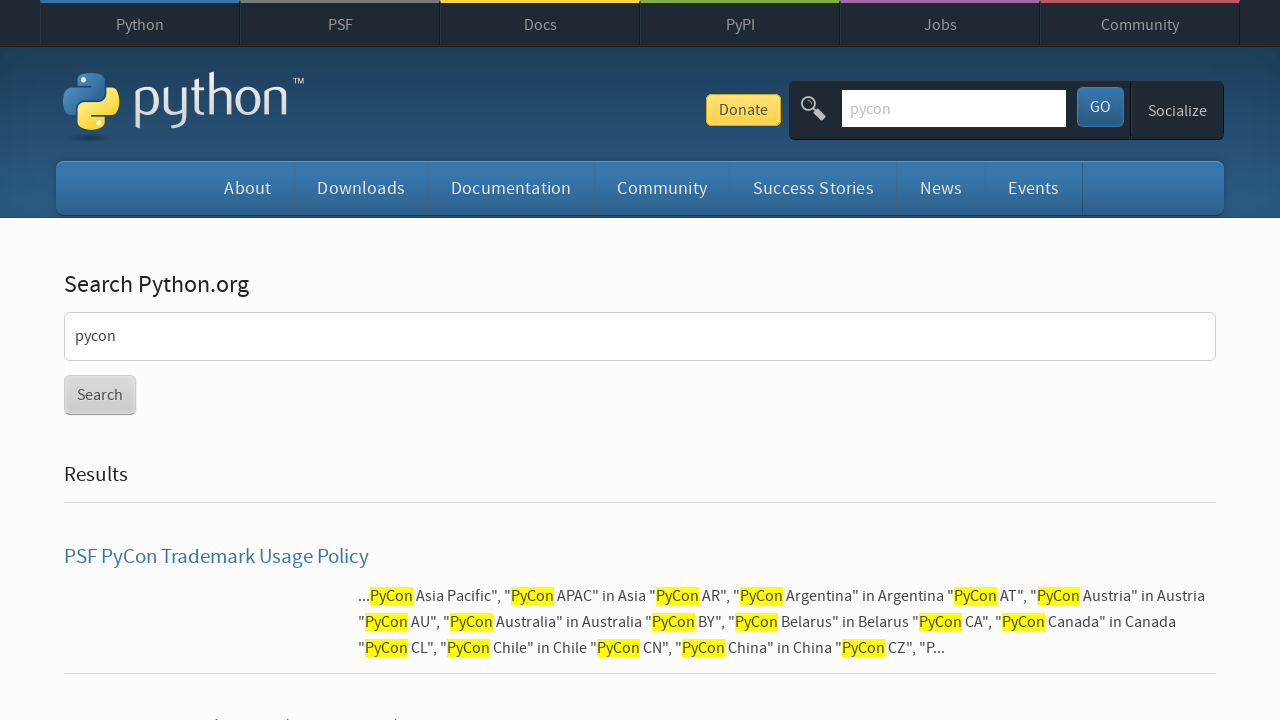